Tests double-click functionality on a button element on the DemoQA buttons page

Starting URL: https://demoqa.com/buttons

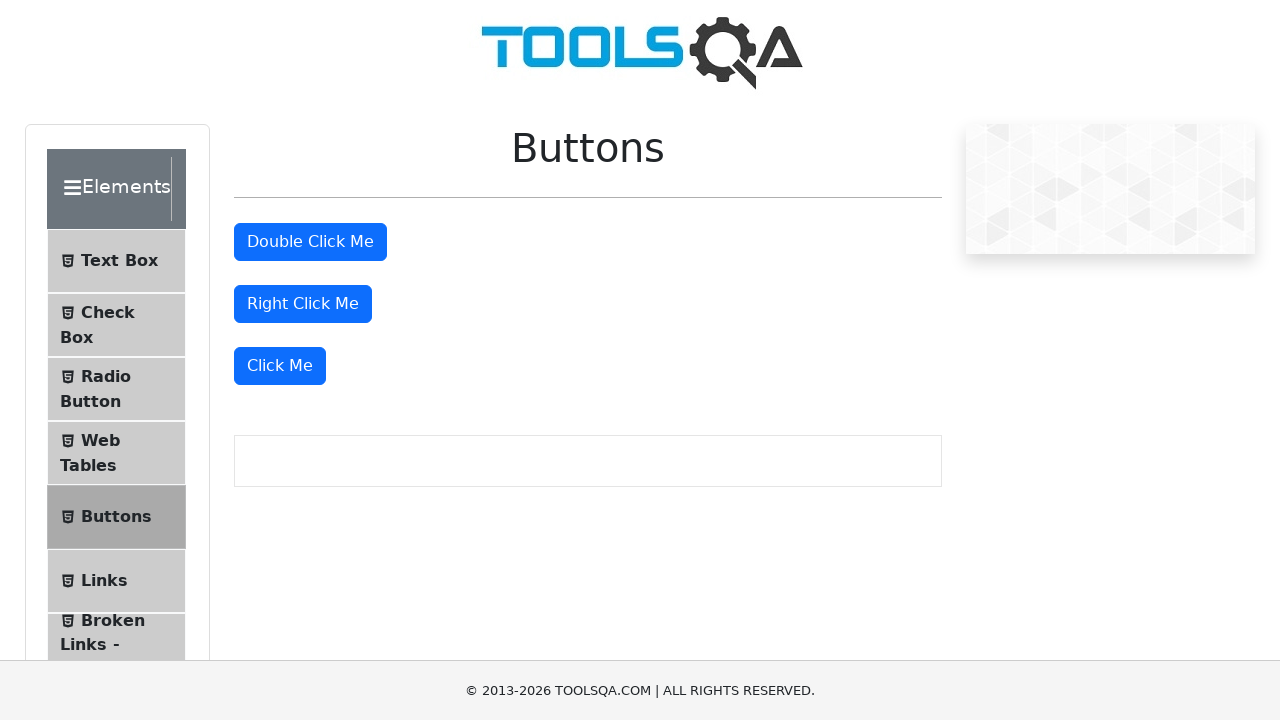

Navigated to DemoQA buttons page
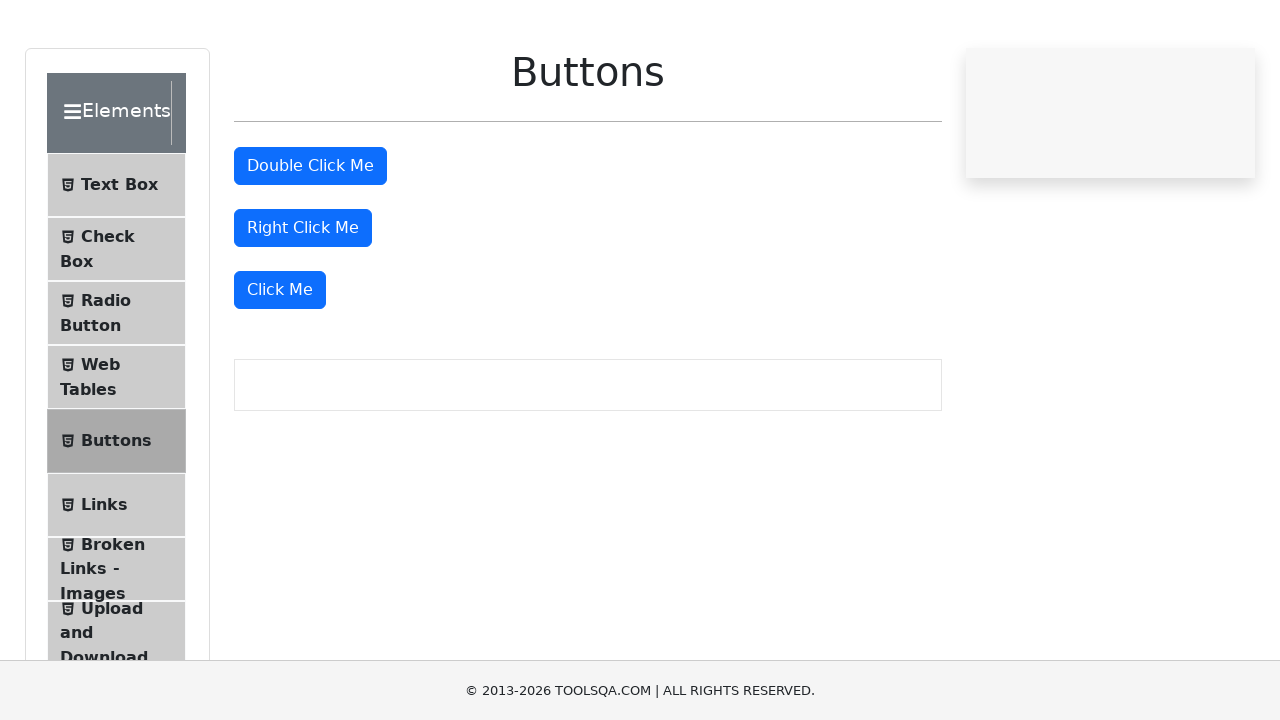

Located double-click button element
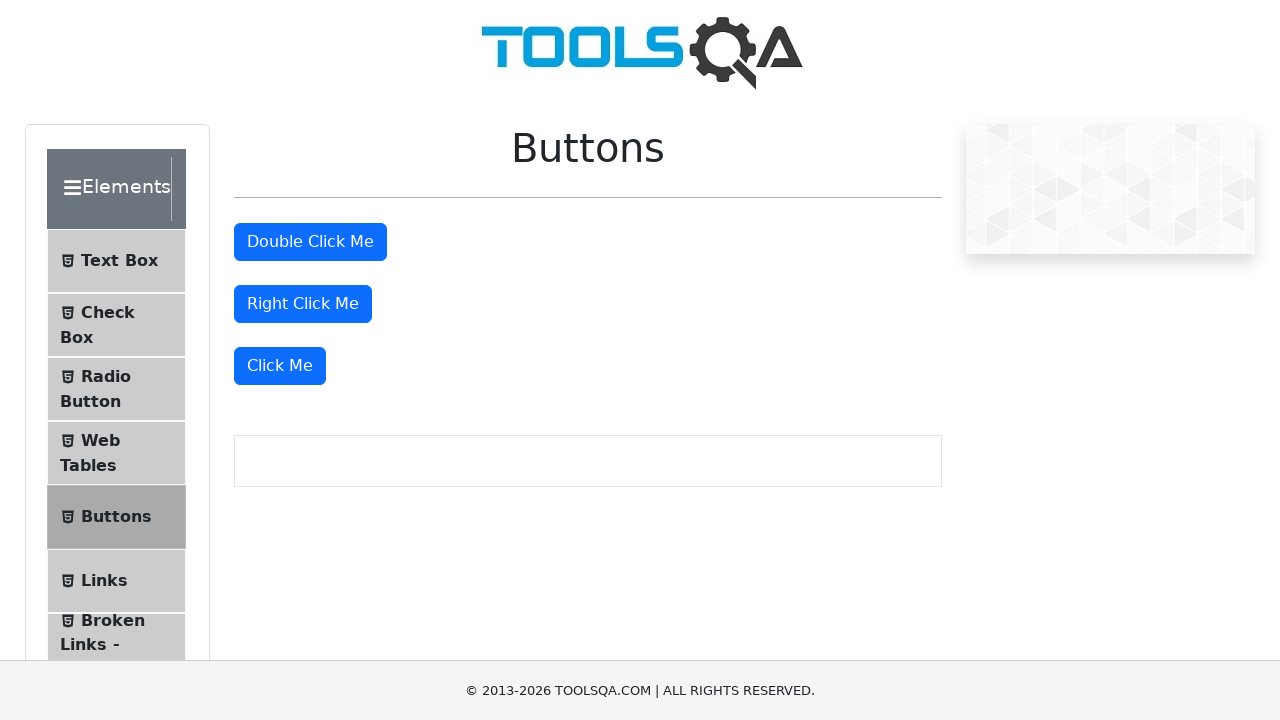

Performed double-click action on the button at (310, 242) on button#doubleClickBtn
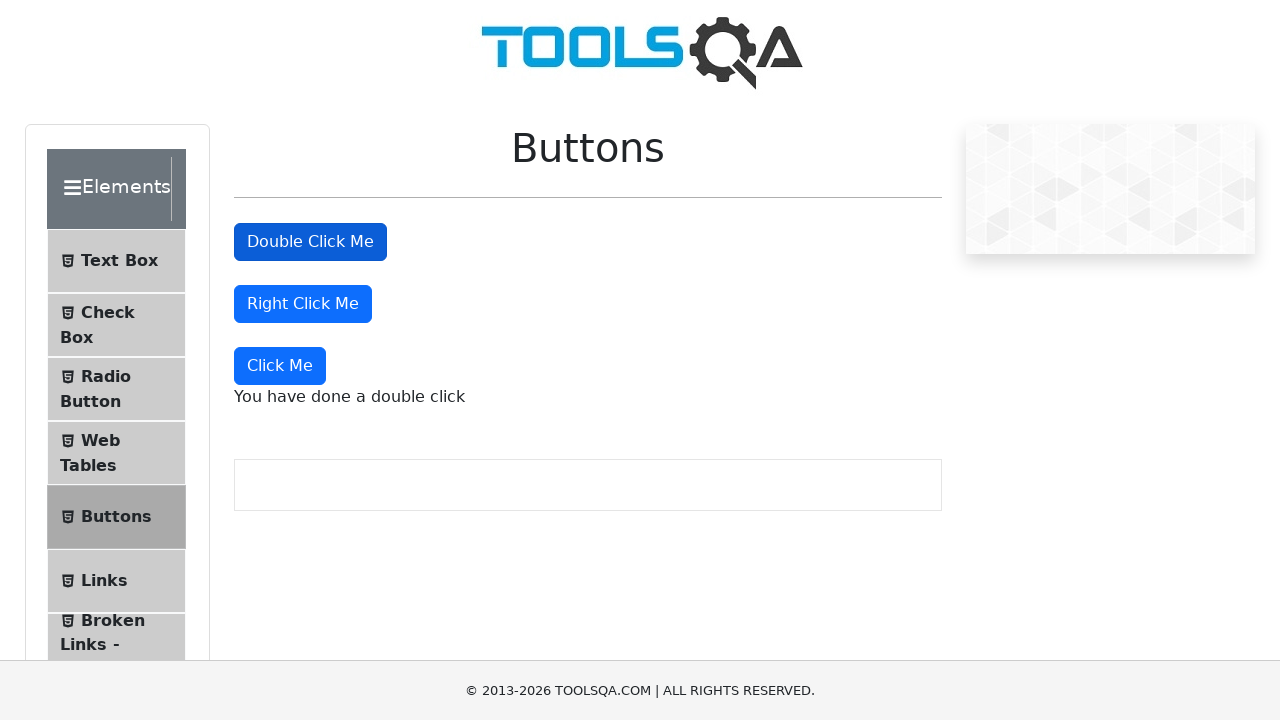

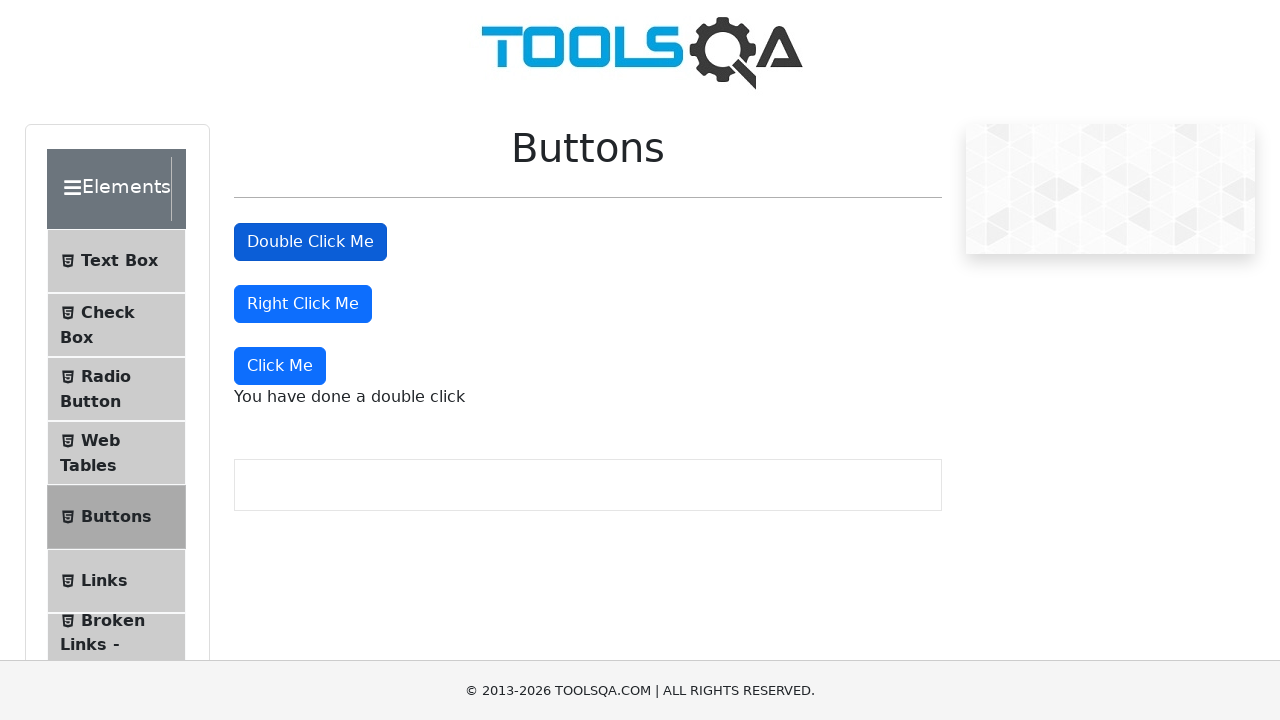